Tests dropdown functionality on Heroku app website by navigating to the dropdown page, selecting an option, and verifying the selection state

Starting URL: http://the-internet.herokuapp.com/

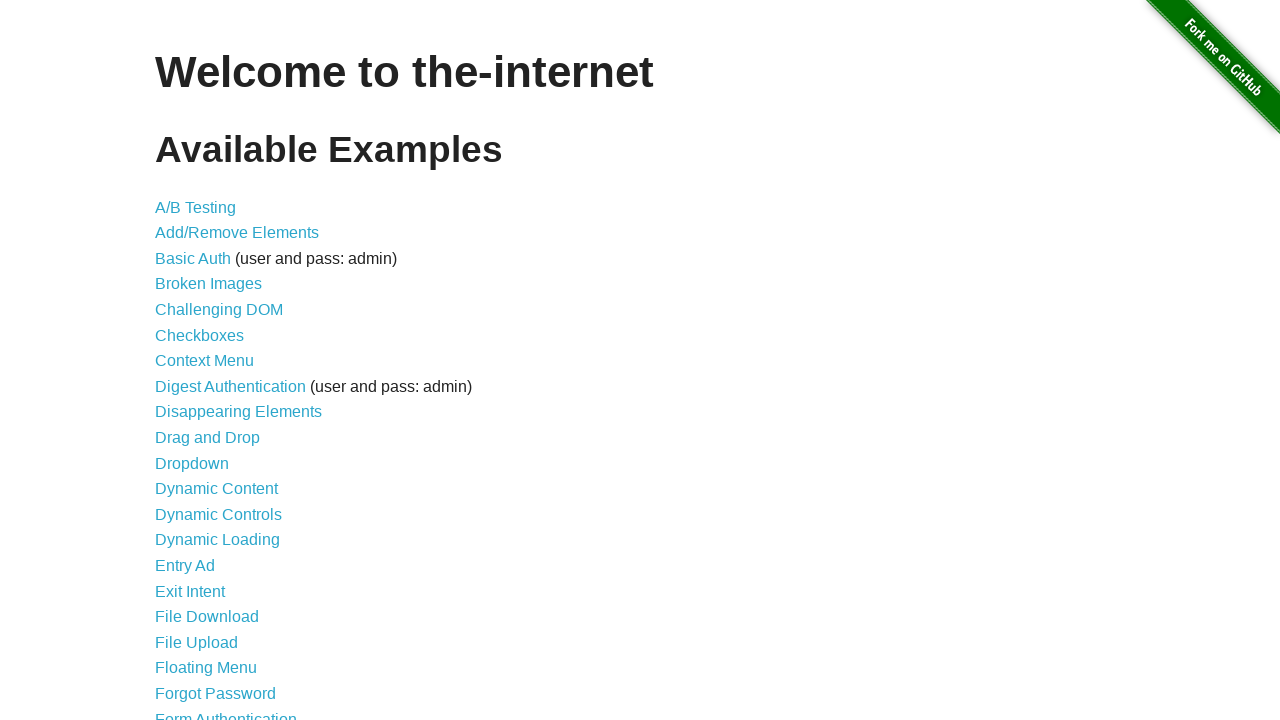

Clicked on Dropdown link to navigate to dropdown page at (192, 463) on text=Dropdown
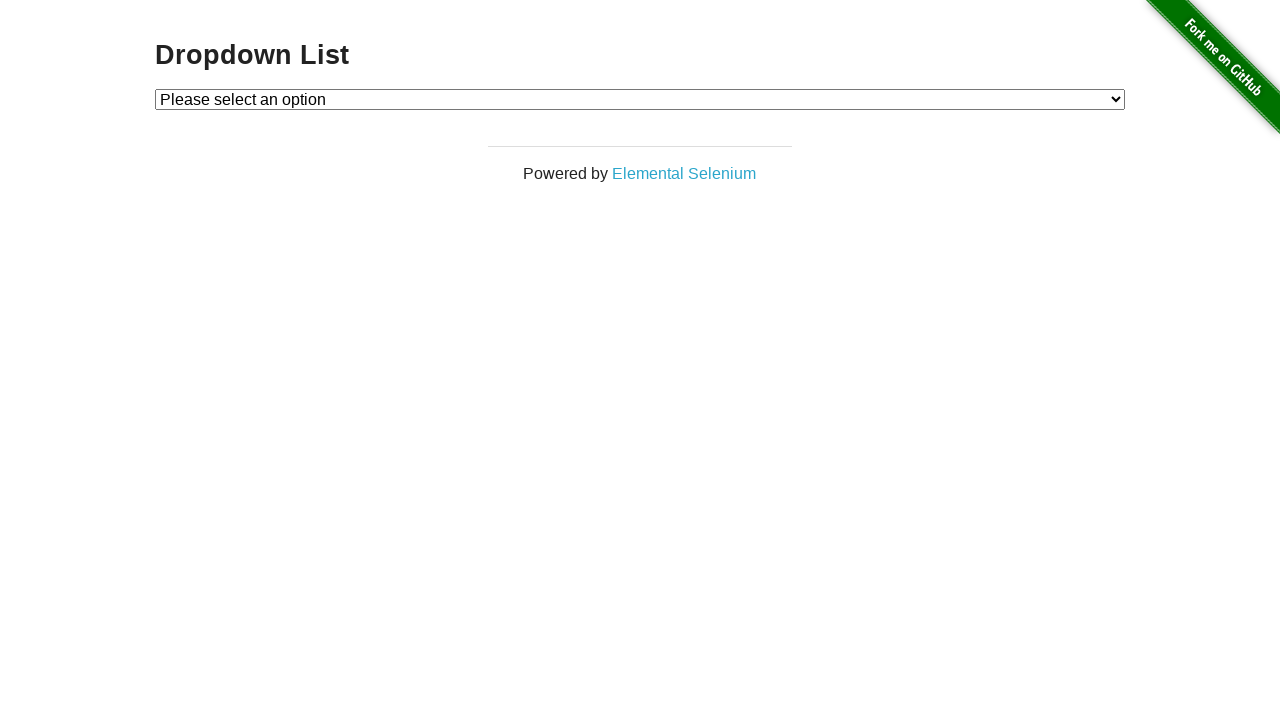

Dropdown page loaded and heading 'Dropdown List' is visible
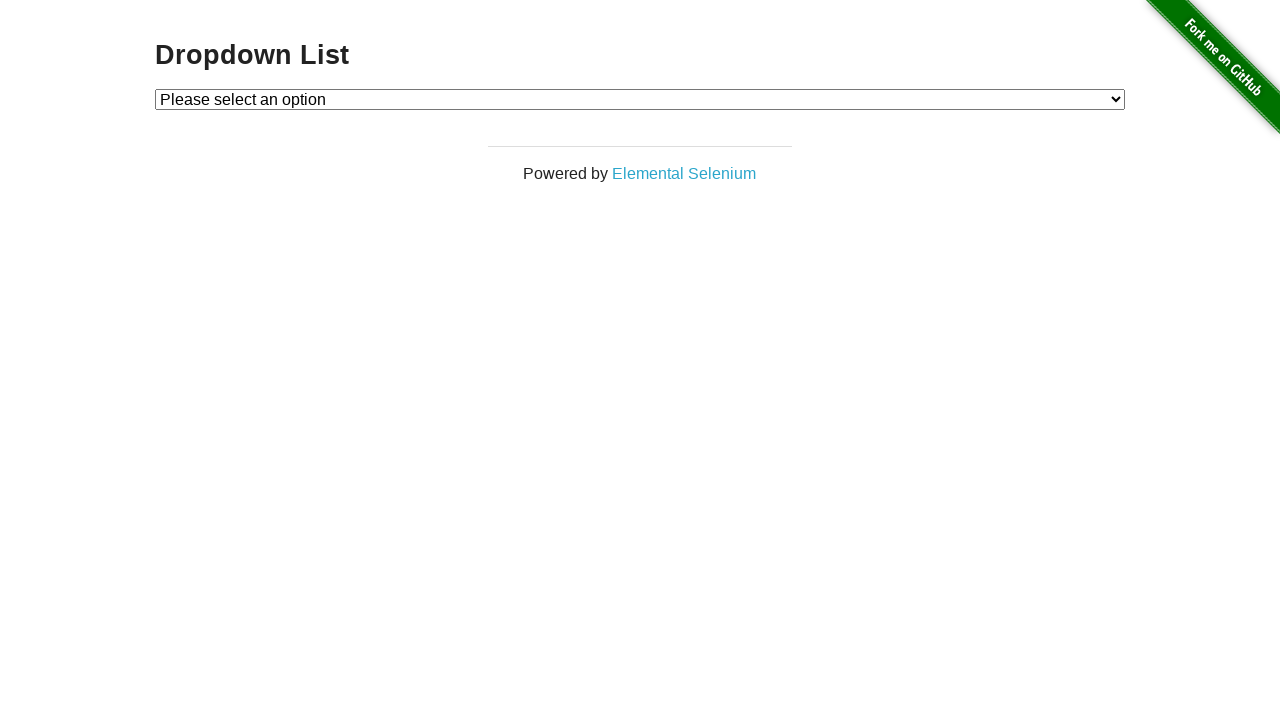

Clicked on dropdown element to open the dropdown menu at (640, 99) on #dropdown
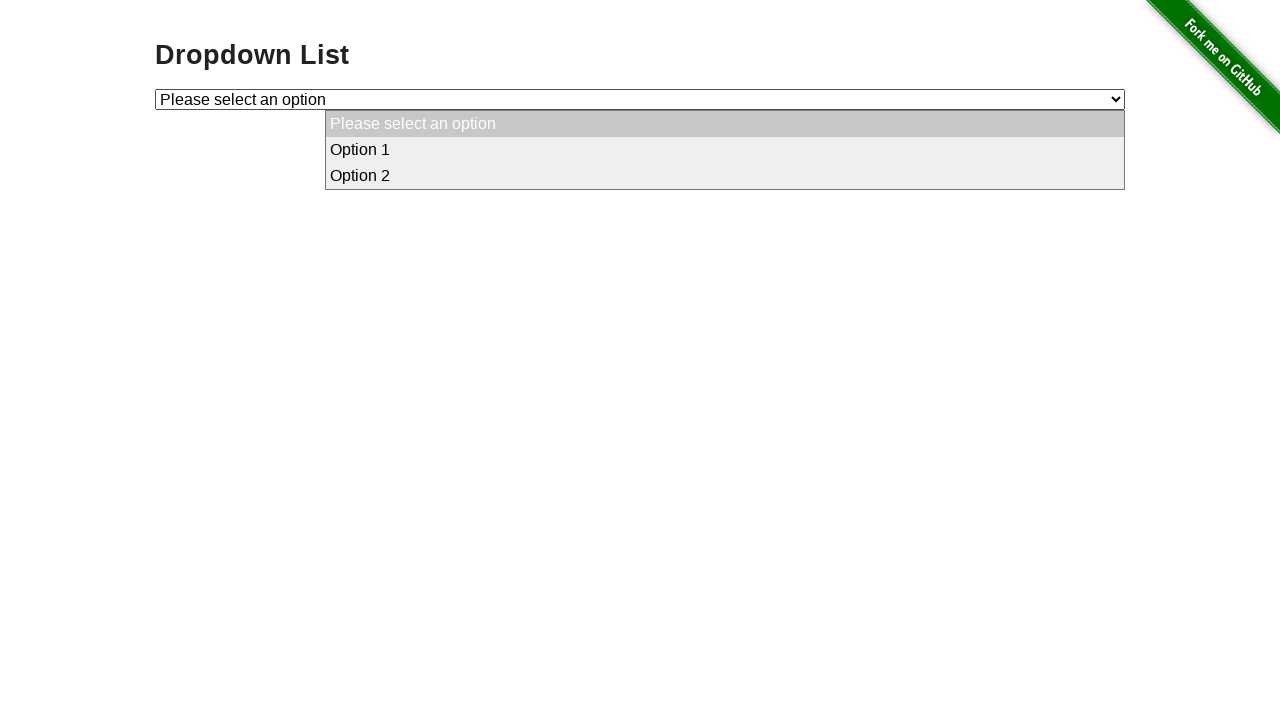

Selected Option 1 from the dropdown on #dropdown
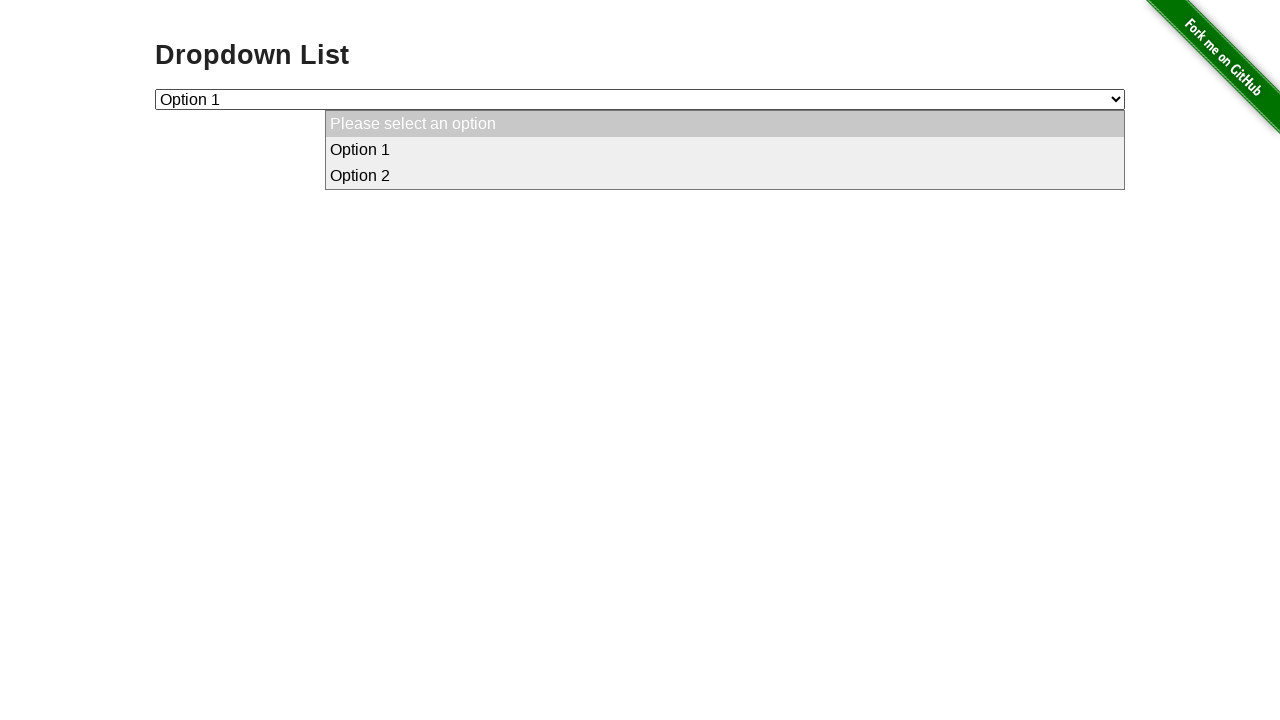

Verified Option 1 is selected in the dropdown
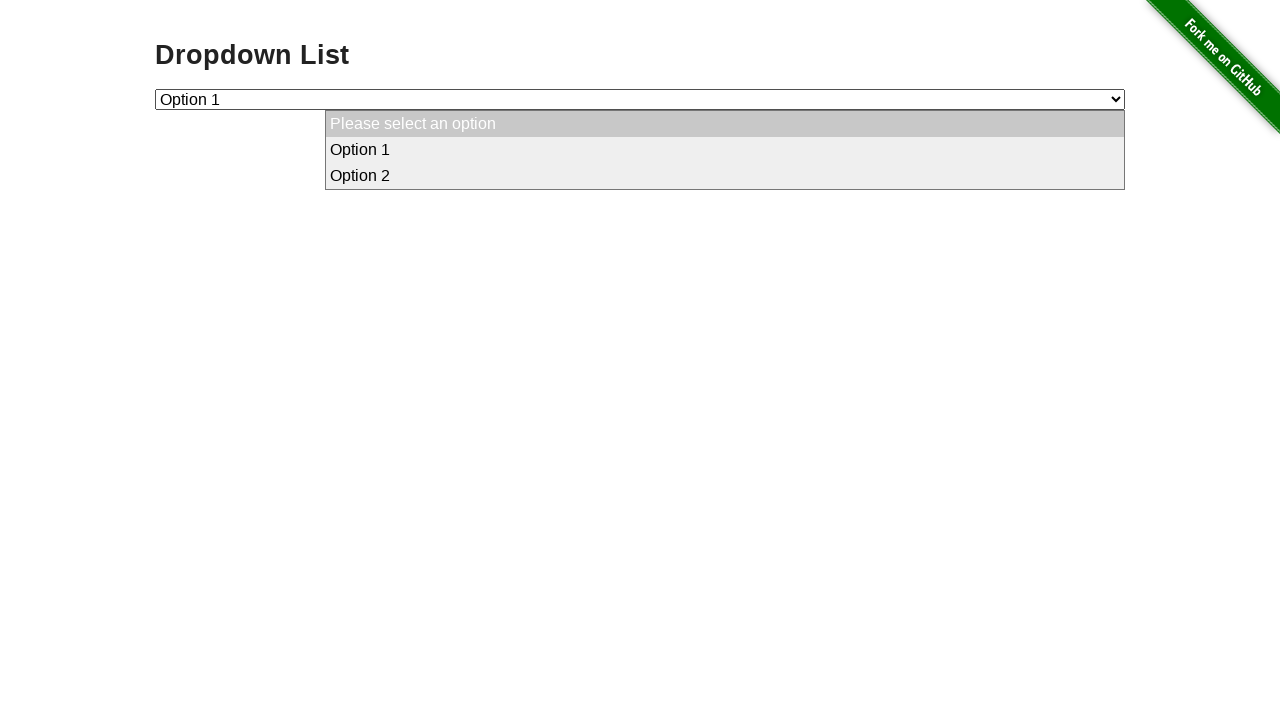

Selected Option 2 from the dropdown on #dropdown
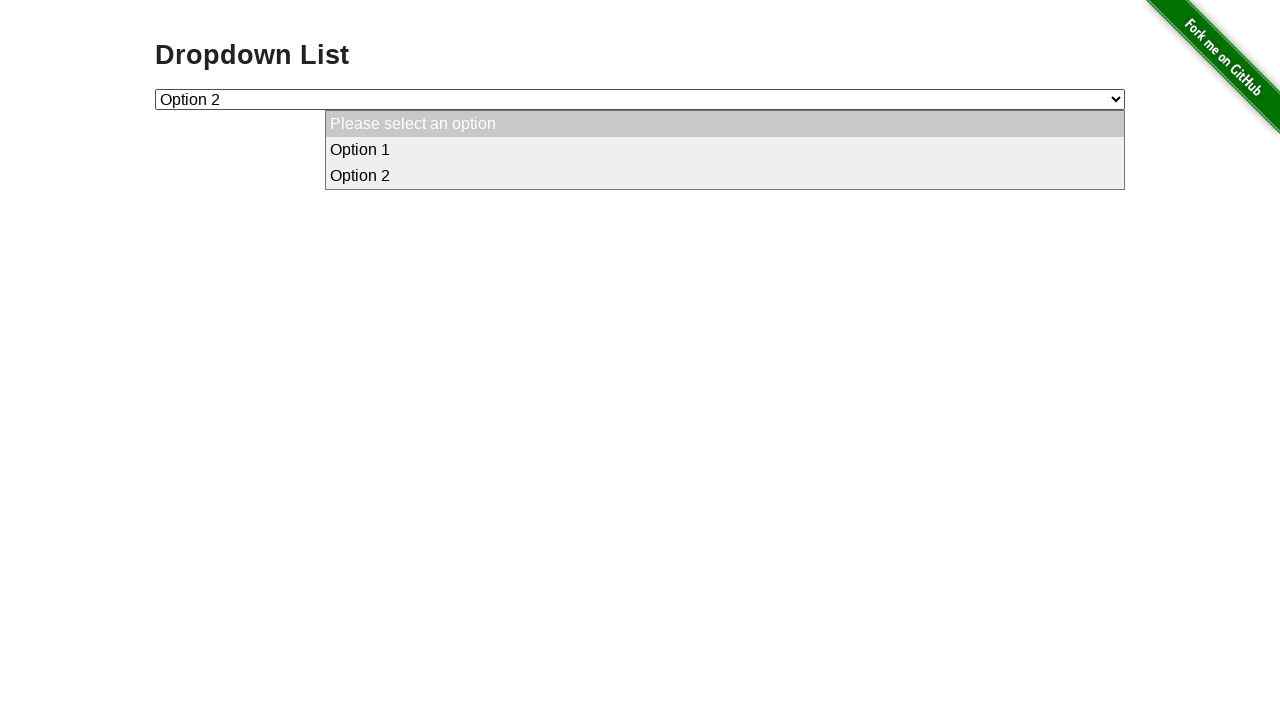

Verified Option 2 is now selected and visible in the dropdown
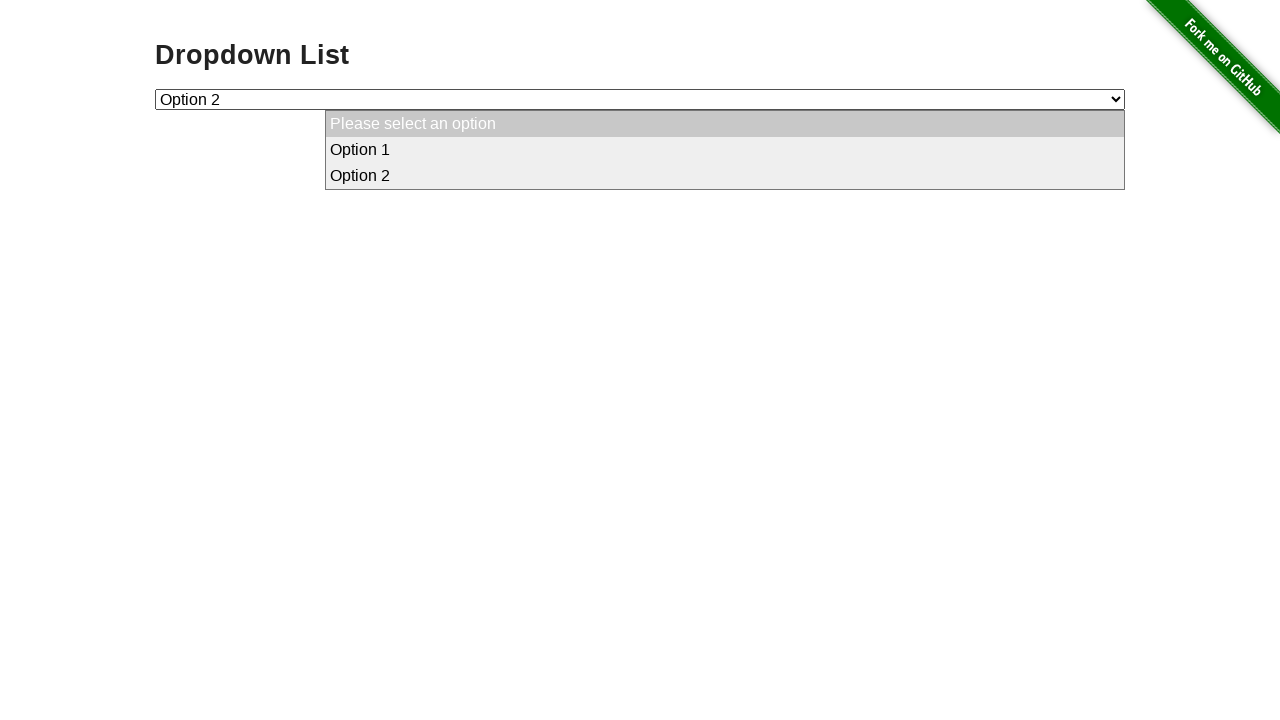

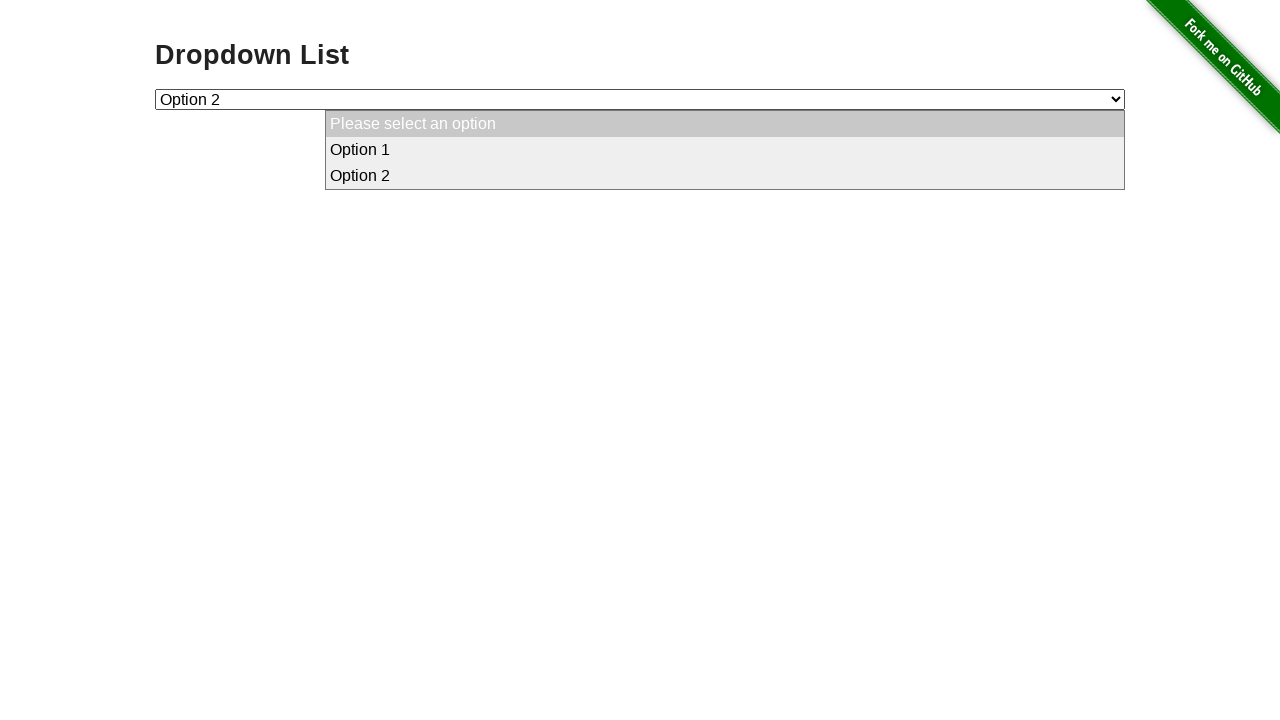